Tests that the Generate button, Clear button, count box, and UUID display elements are present and visible

Starting URL: https://qatask.netlify.app/

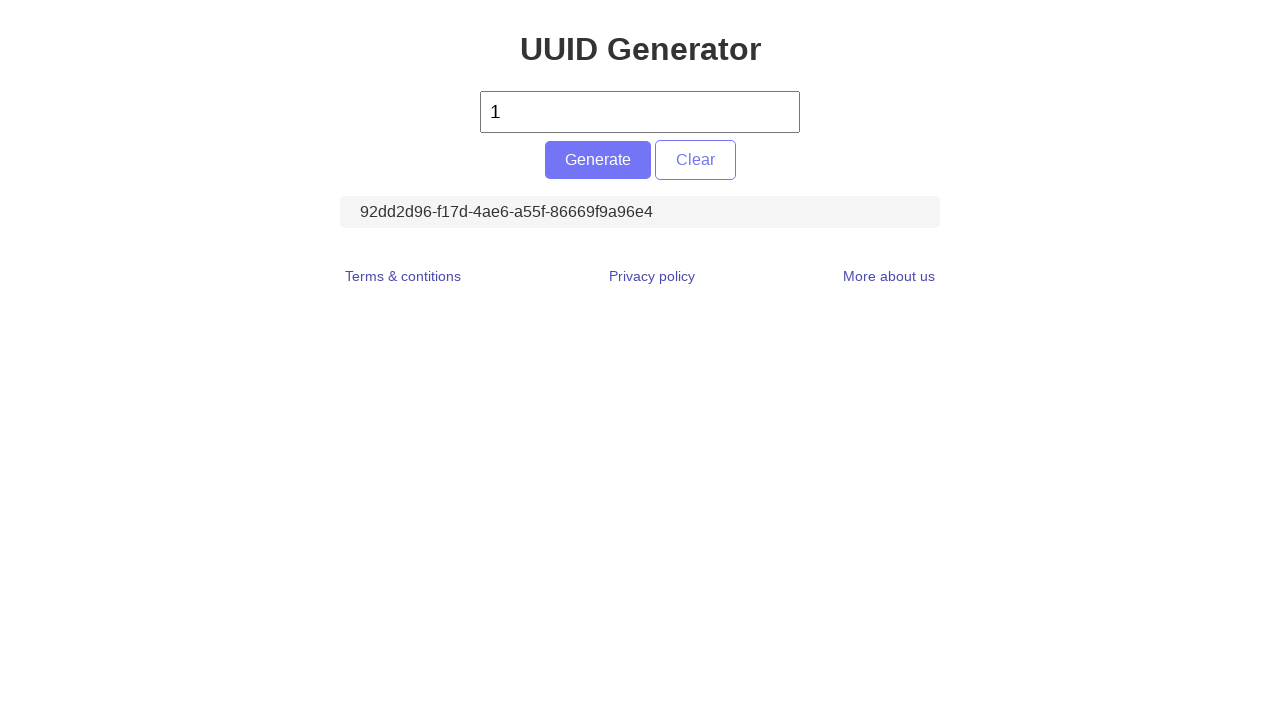

Navigated to https://qatask.netlify.app/
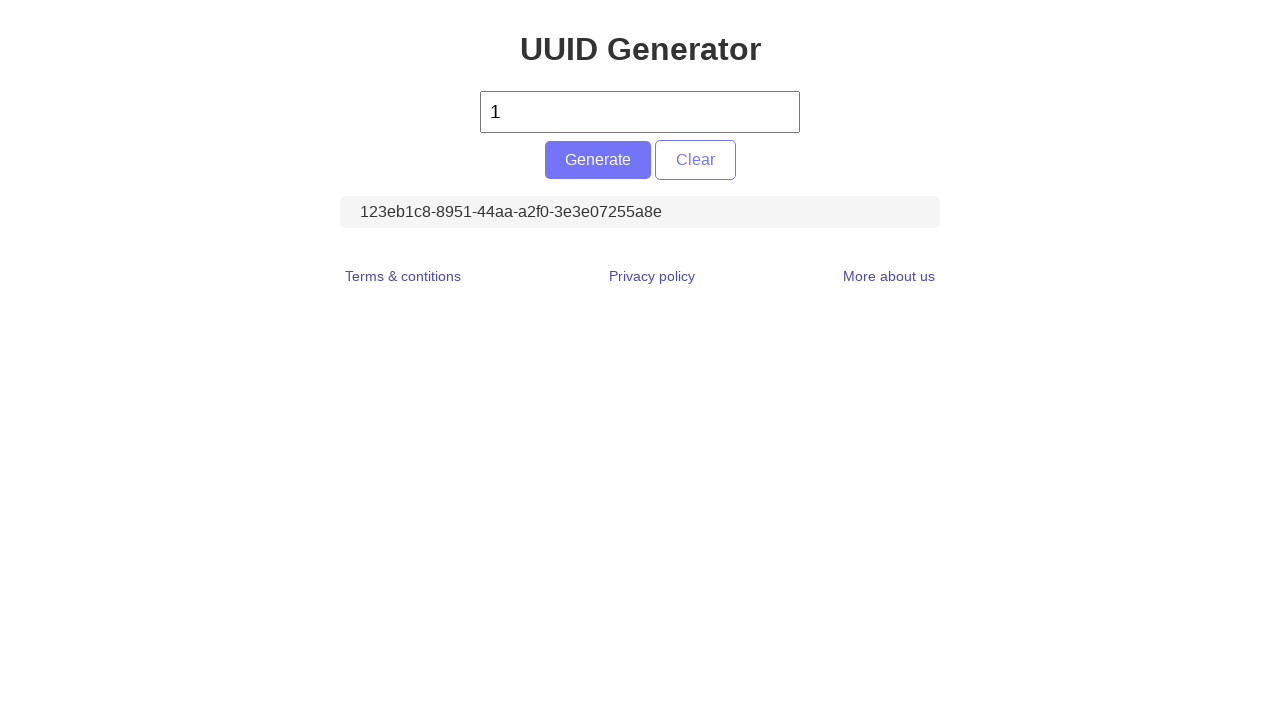

Located Generate button element
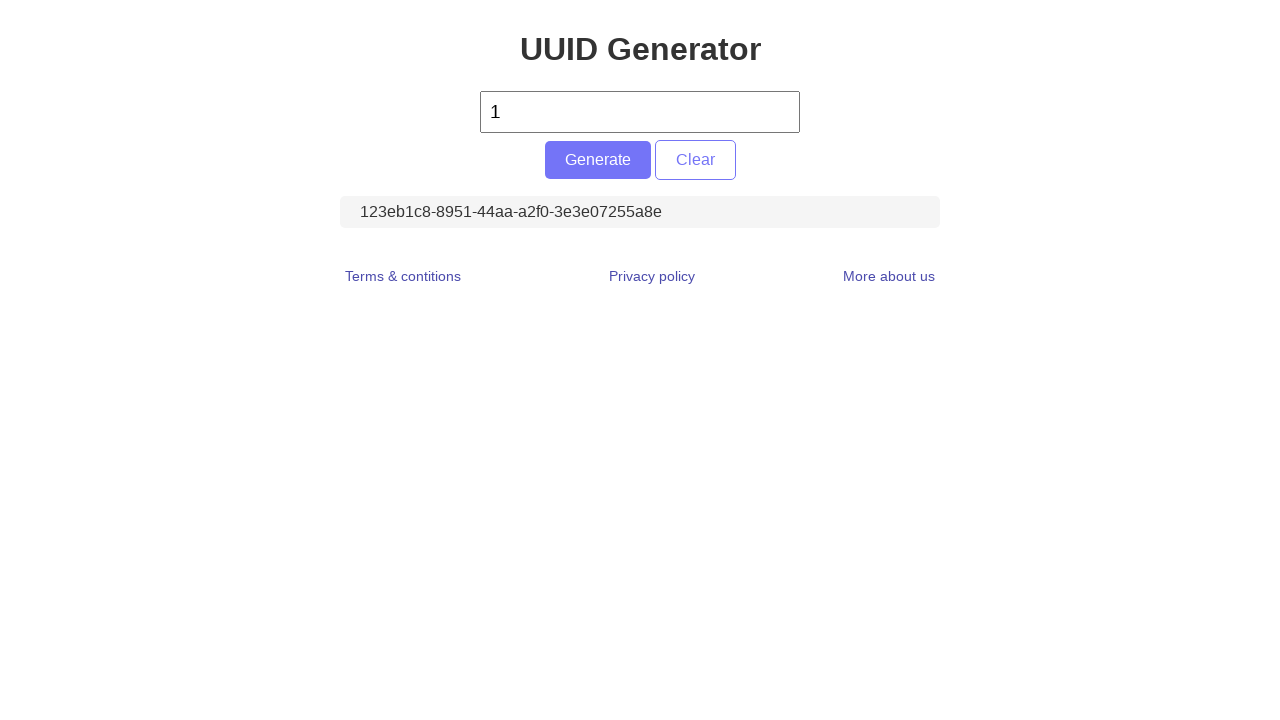

Located Clear button element
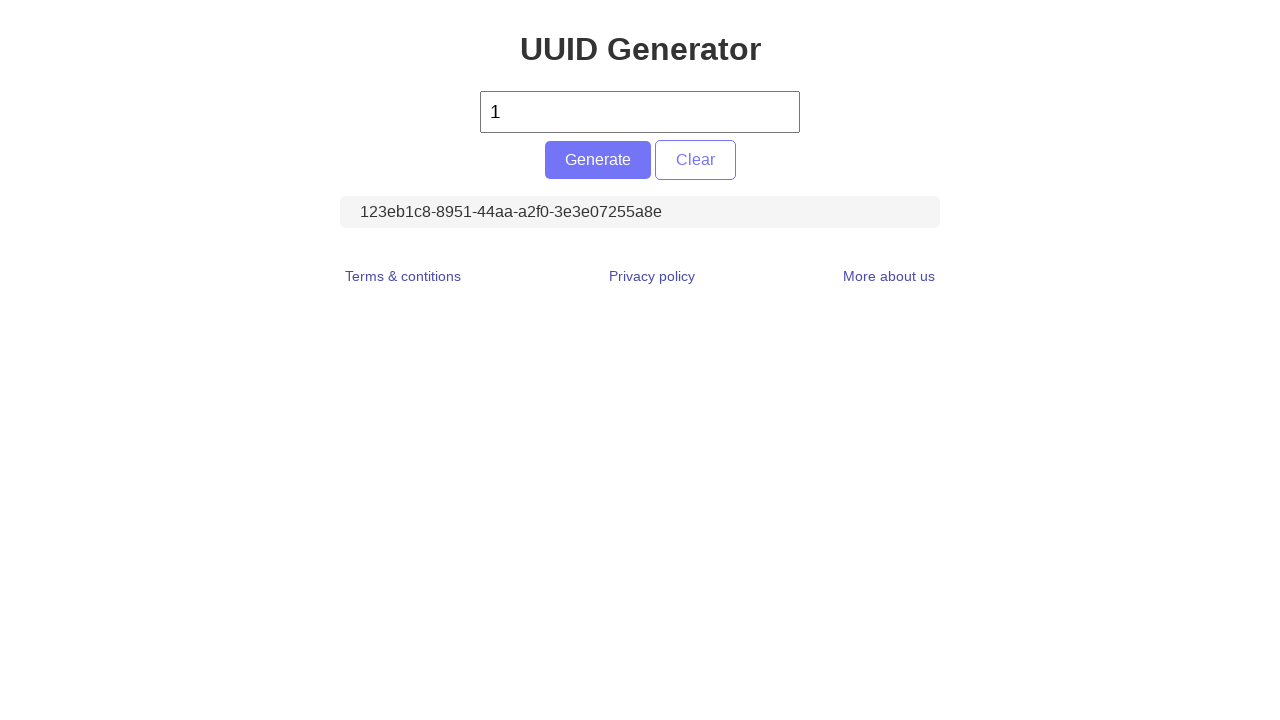

Located count box element
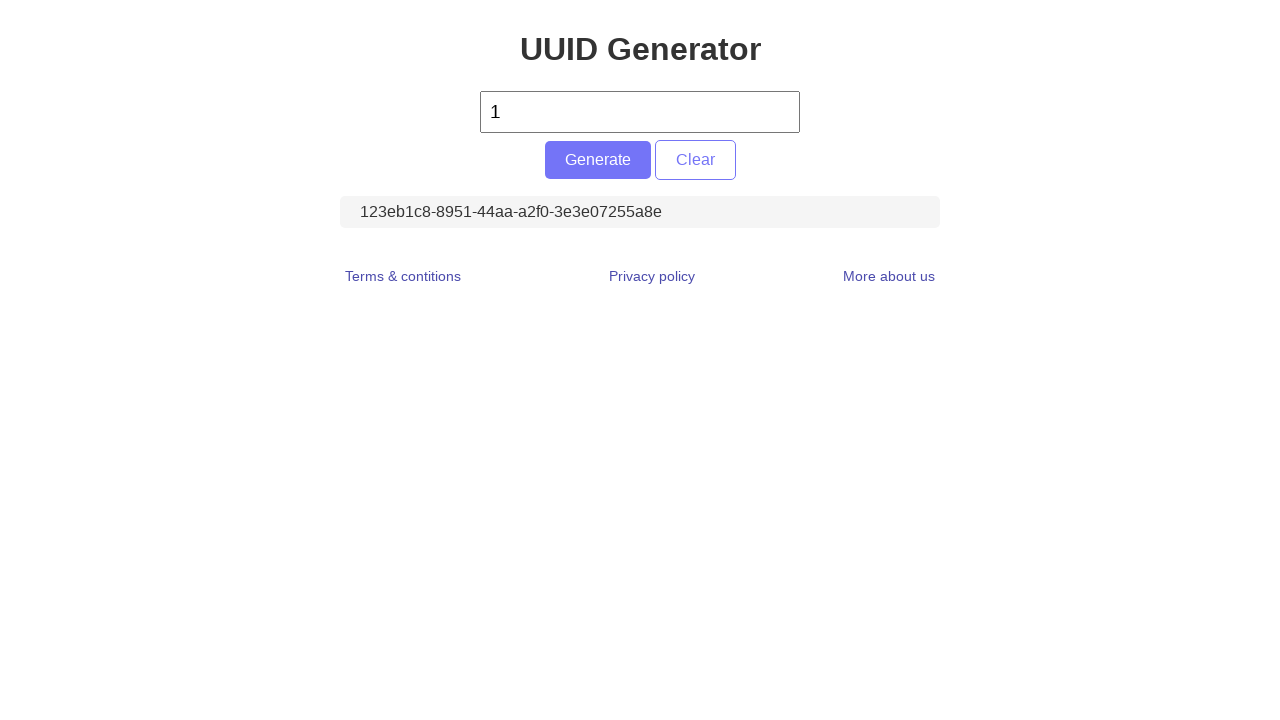

Located UUID display element
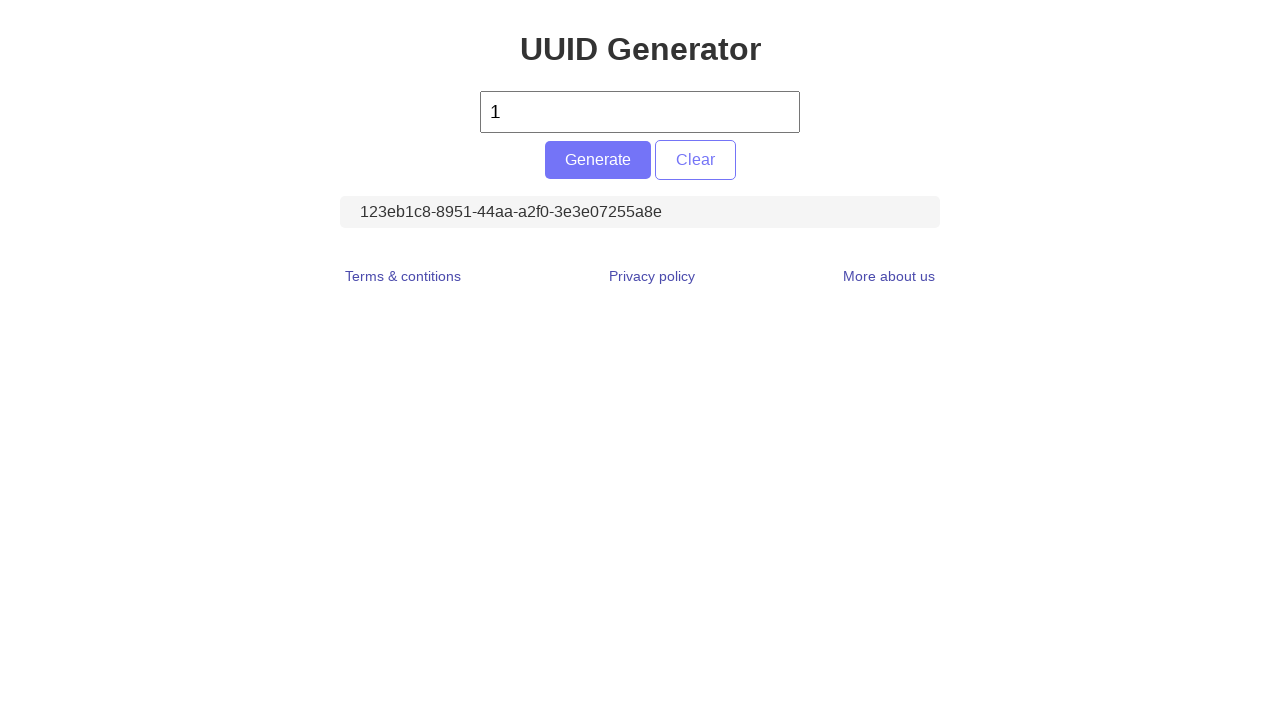

Verified Generate button is visible
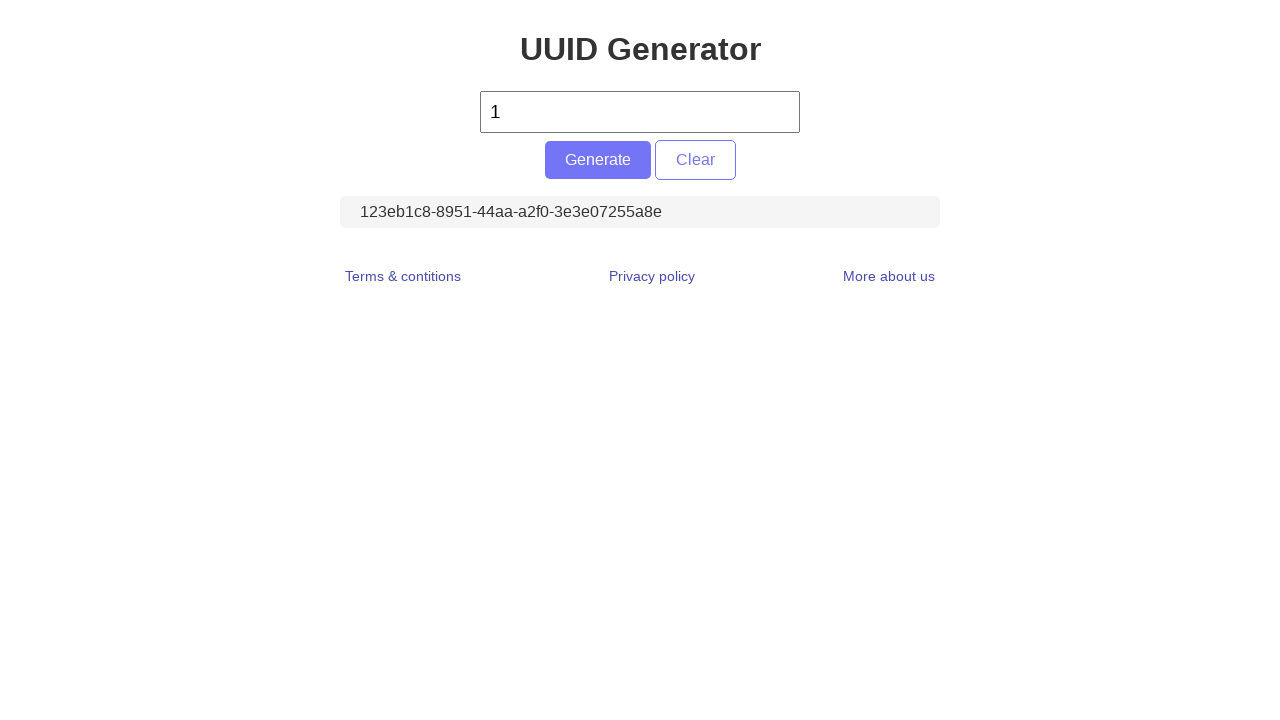

Verified Clear button is visible
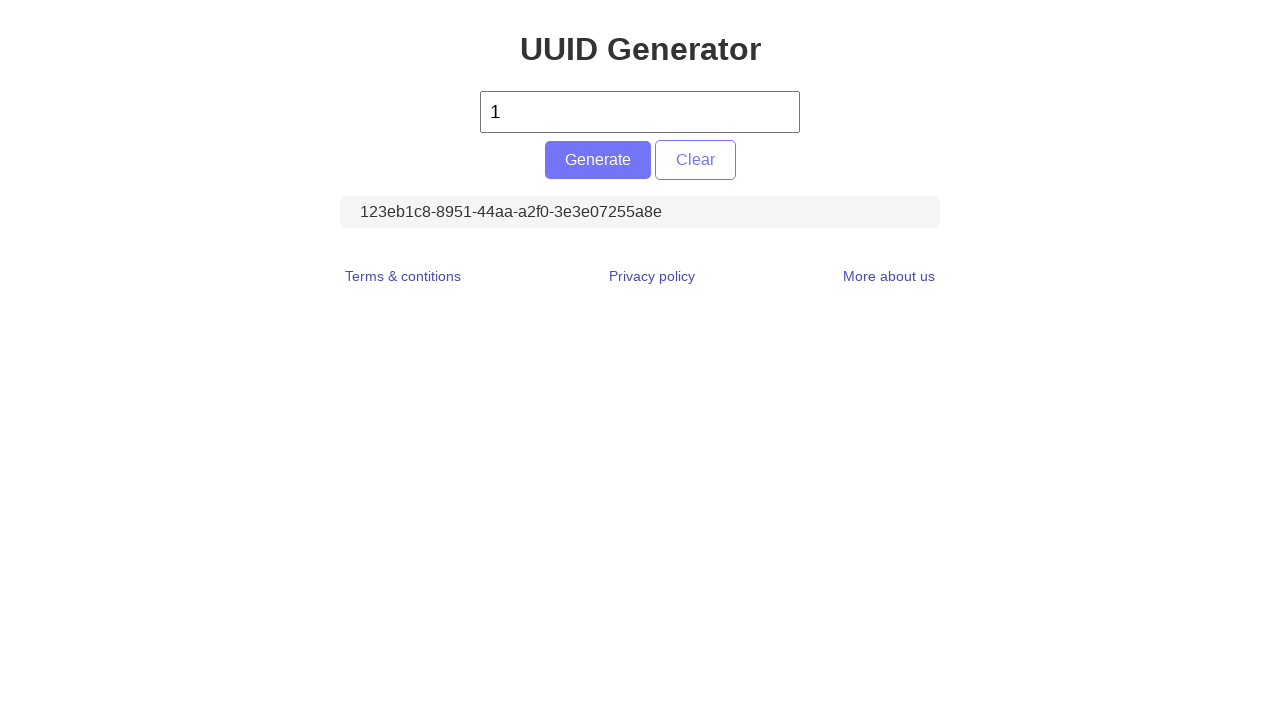

Verified count box is visible
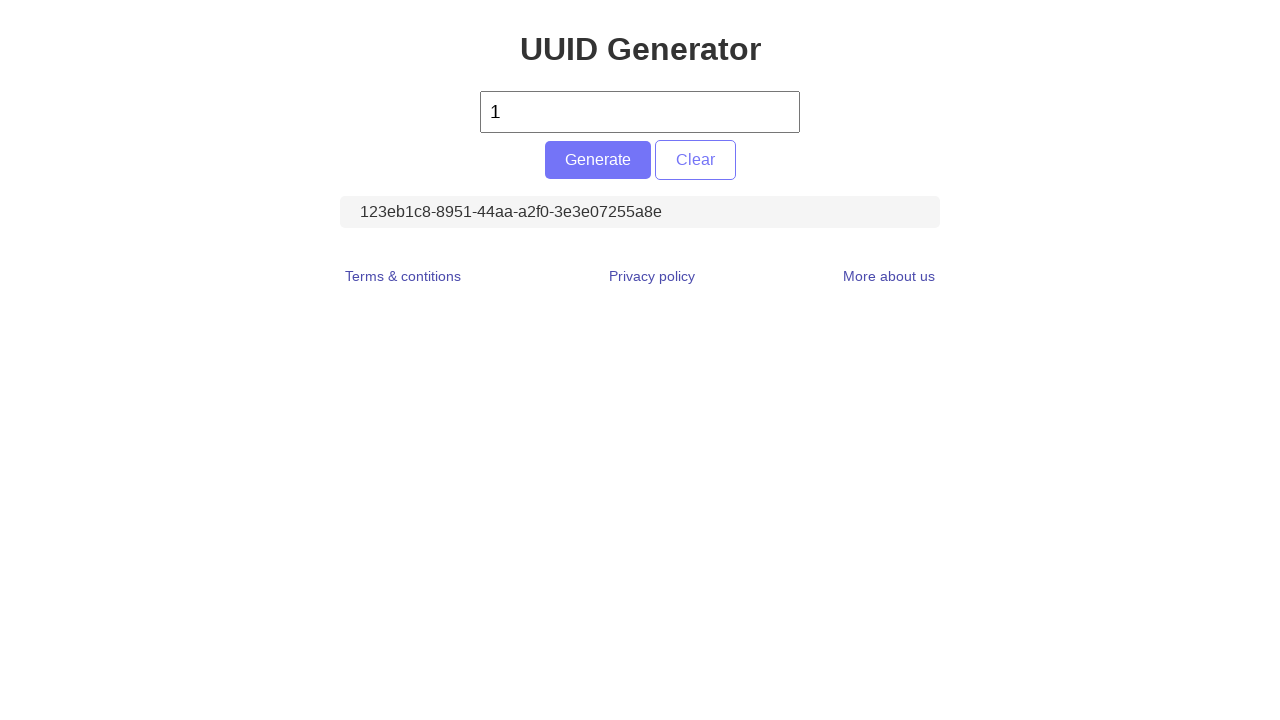

Verified UUID display element is visible
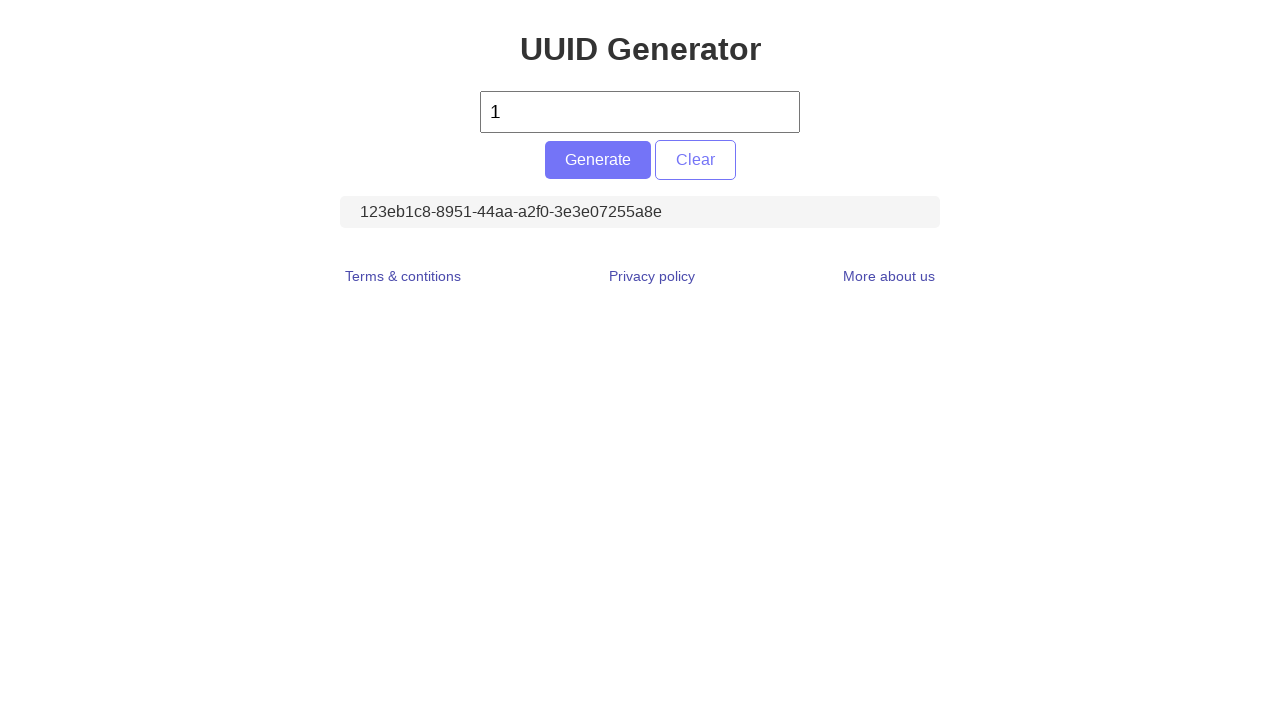

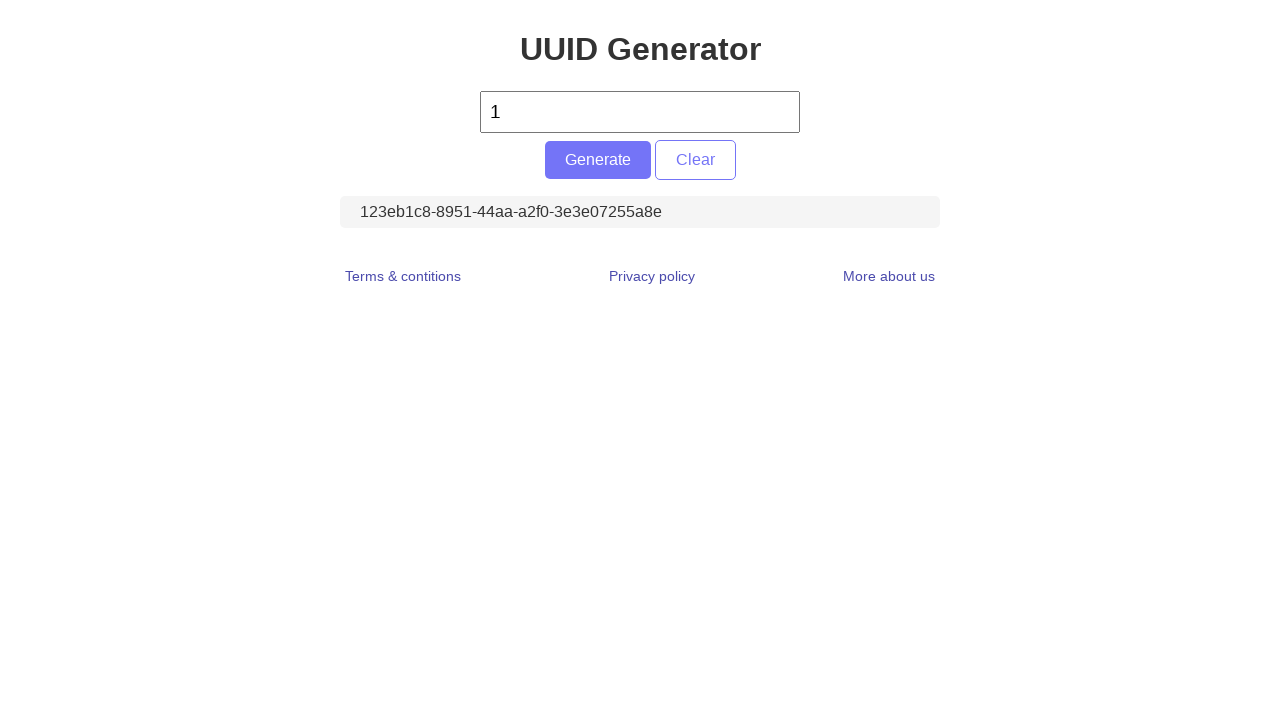